Tests navigation to the API documentation page by clicking the API link

Starting URL: https://webdriver.io/

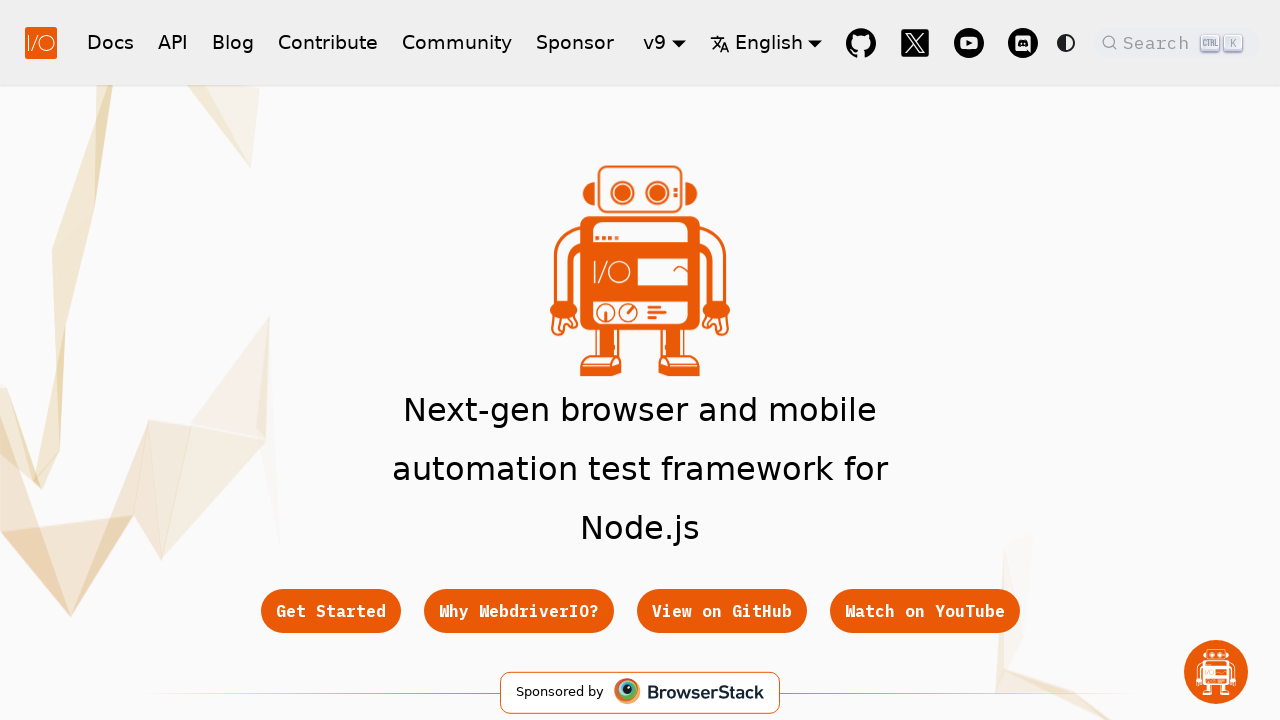

Clicked on the API link in the navigation at (173, 42) on [href="/docs/api"]
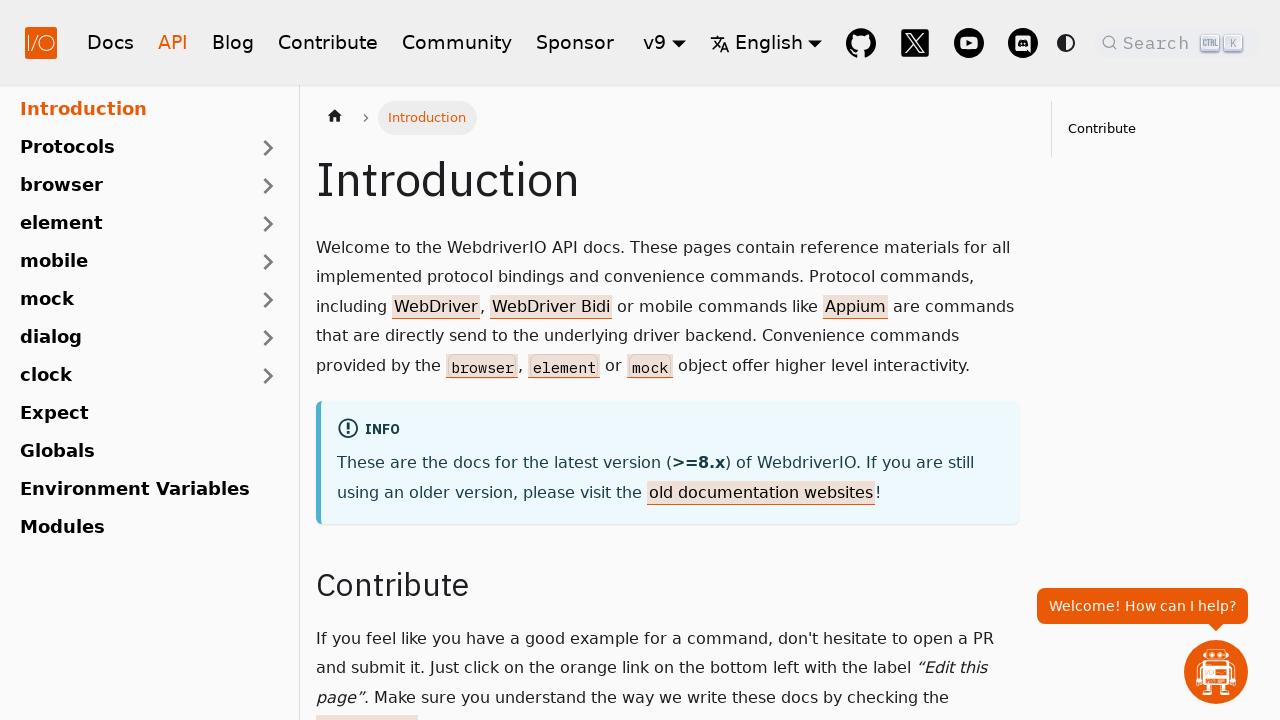

Waited for navigation to complete and network idle
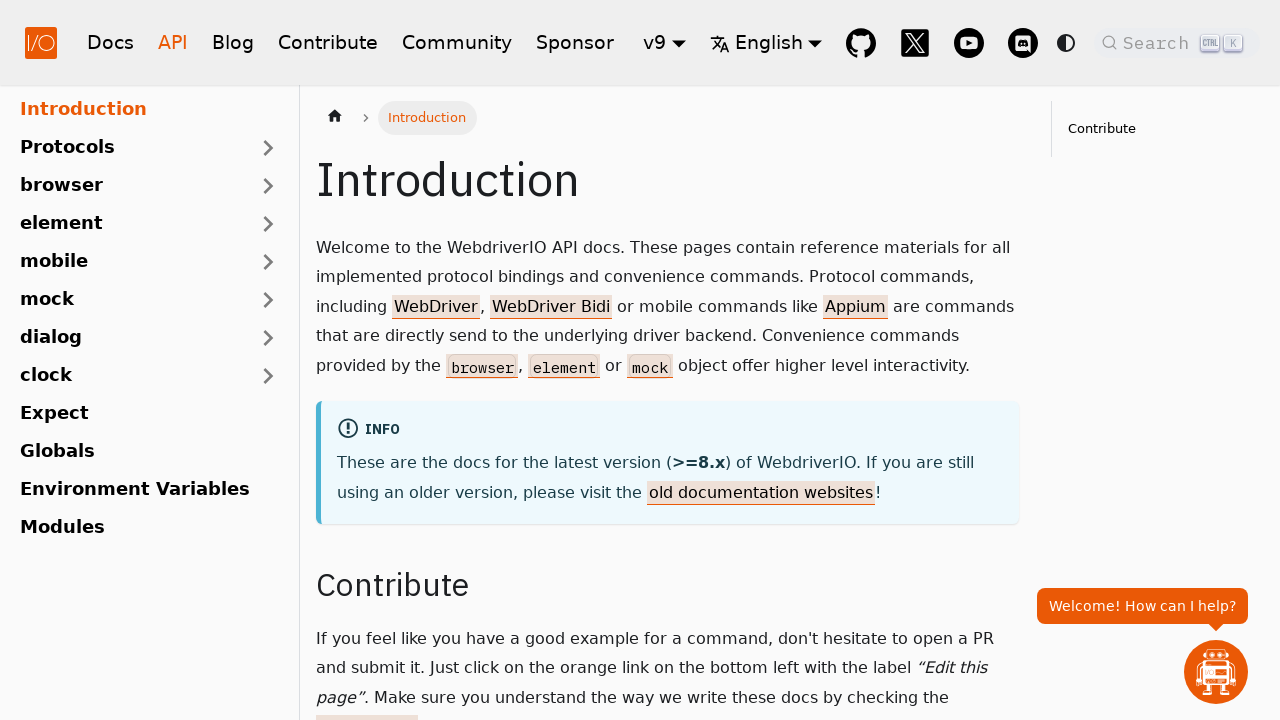

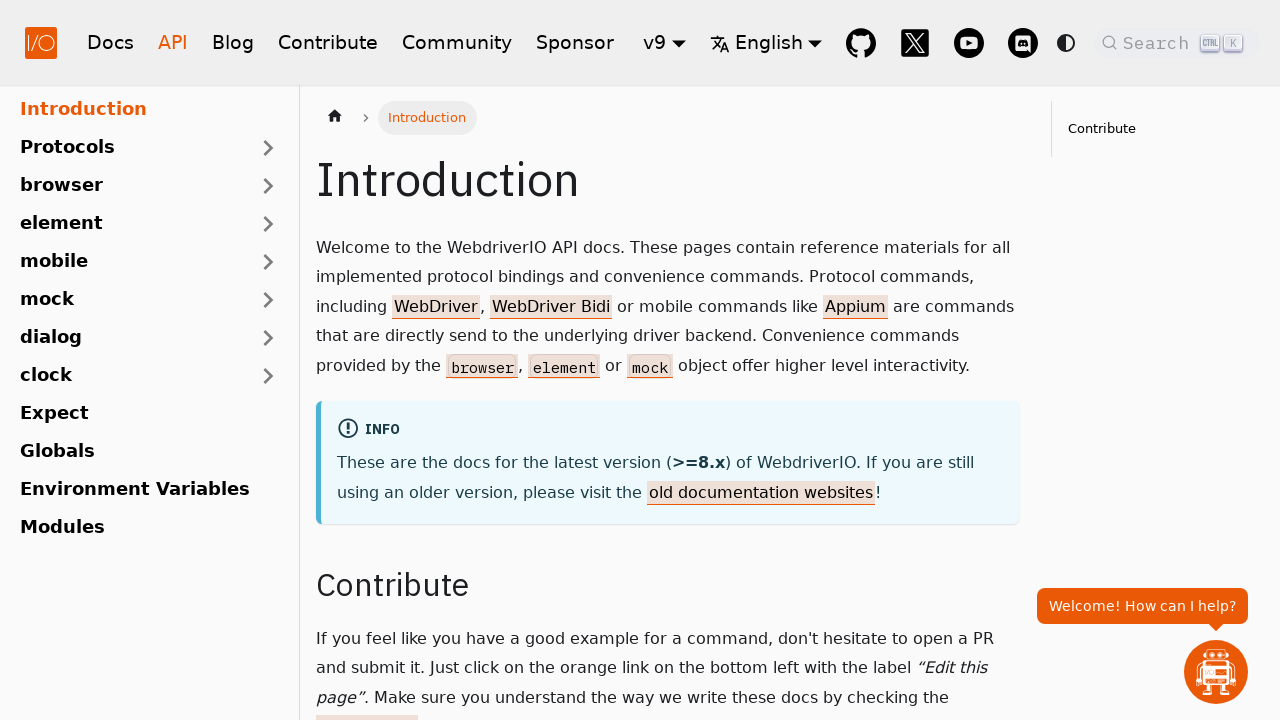